Tests the blue button element by clicking it and verifying its ID attribute changes

Starting URL: http://the-internet.herokuapp.com/challenging_dom

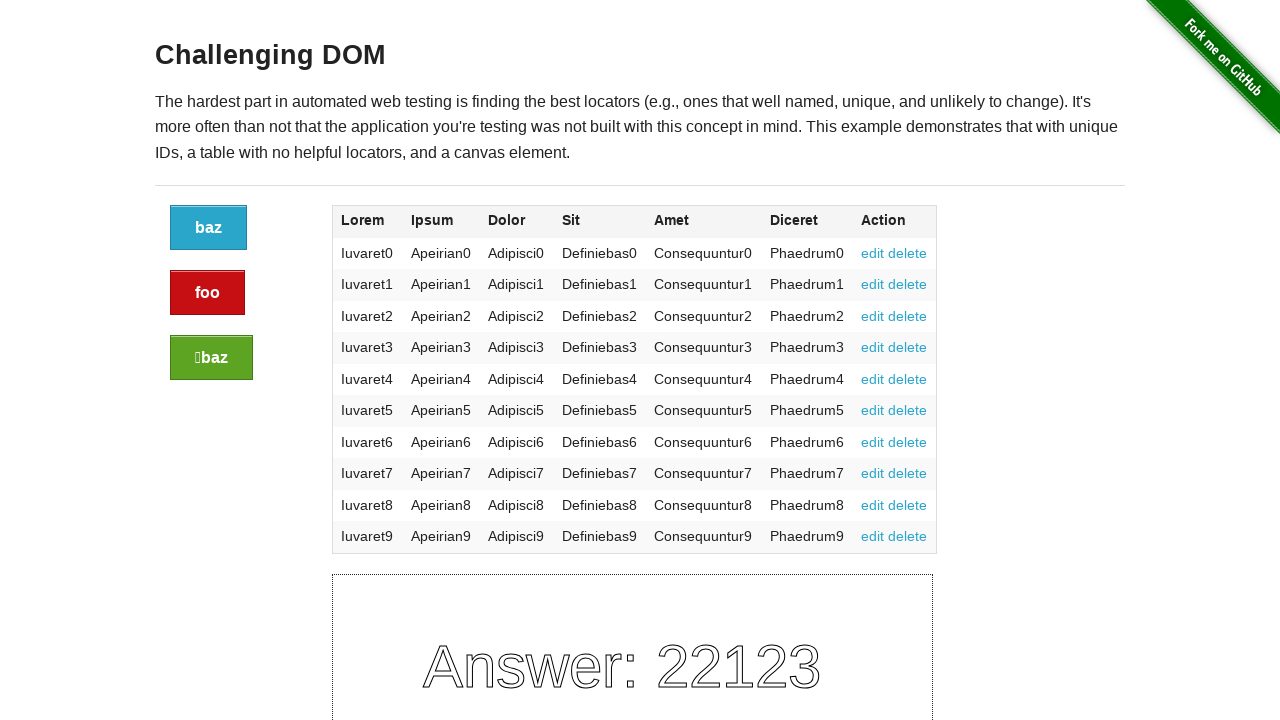

Located the blue button element
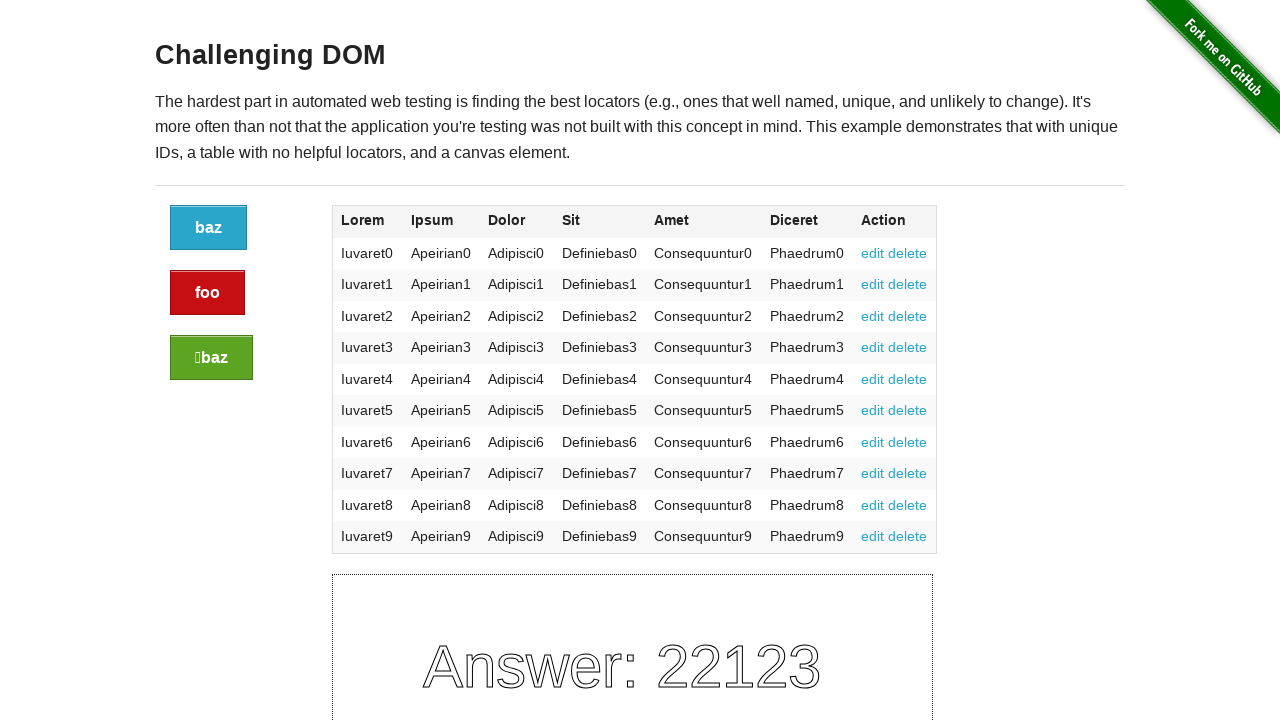

Retrieved initial button ID: c3ae1470-f75b-013e-9ff4-62bb34ff9fd4
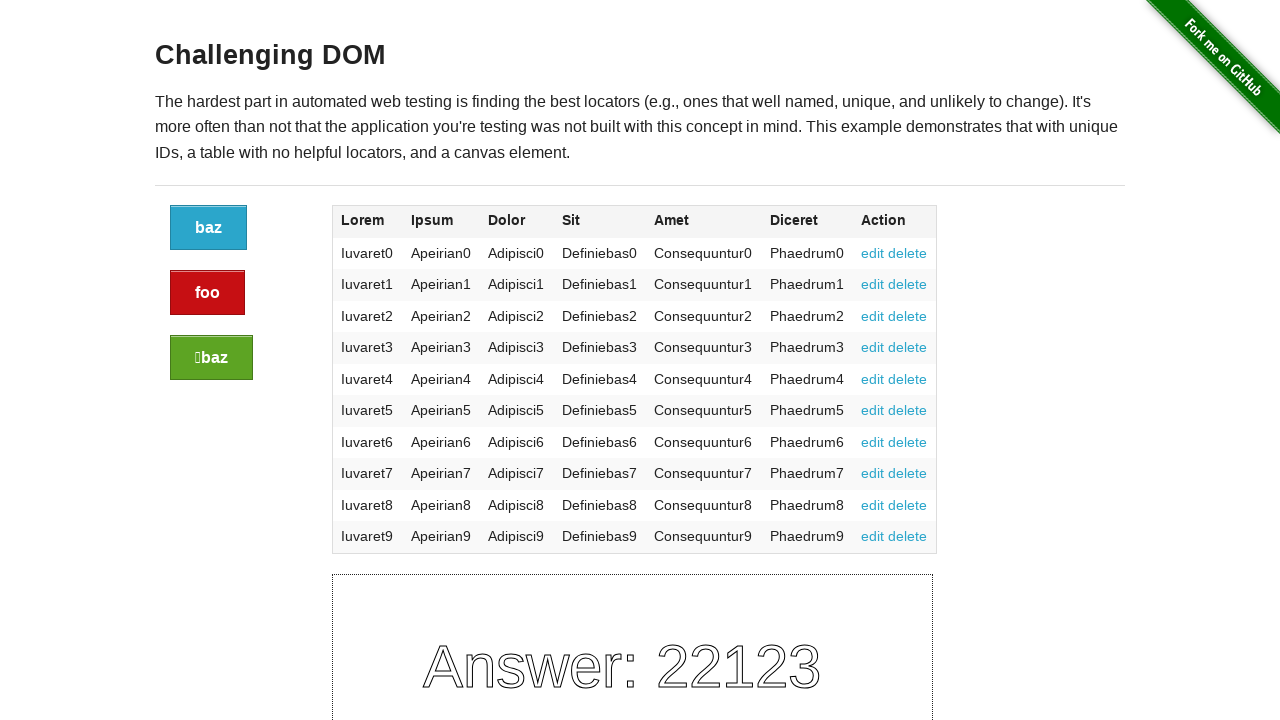

Clicked the blue button at (208, 228) on xpath=//div[@class="large-2 columns"]/a[@class="button"]
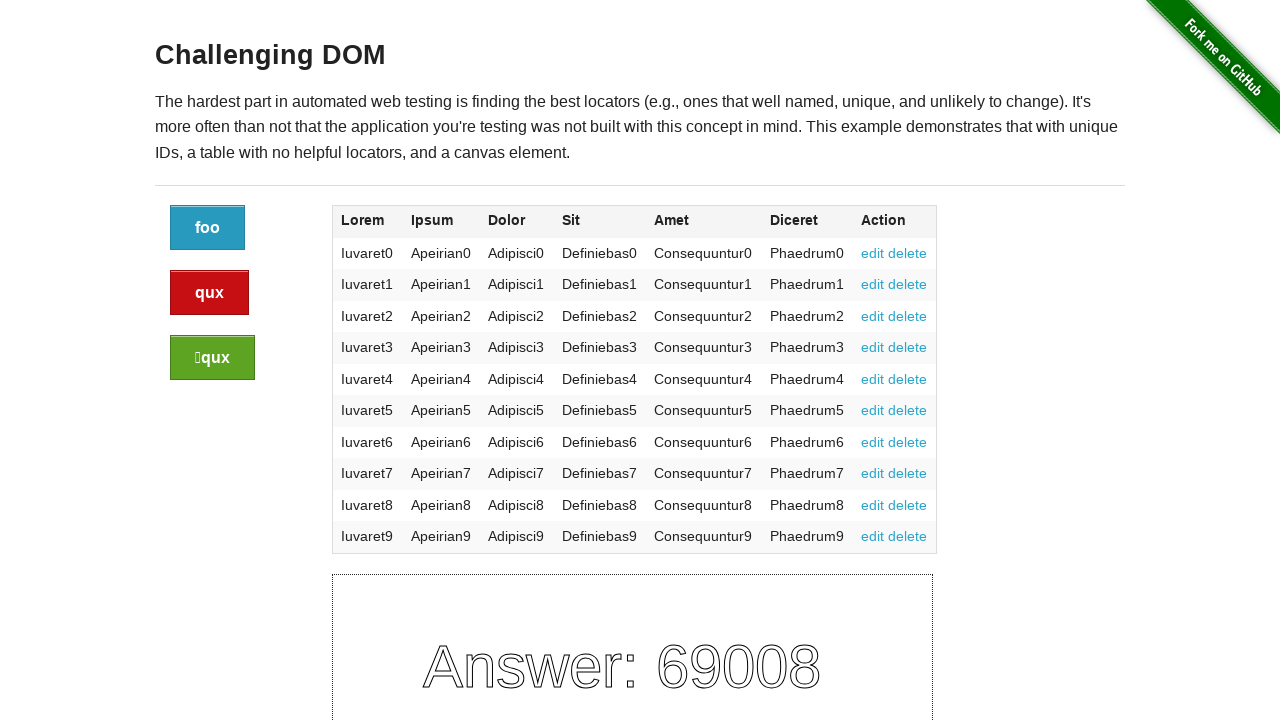

Located the button element again to verify ID change
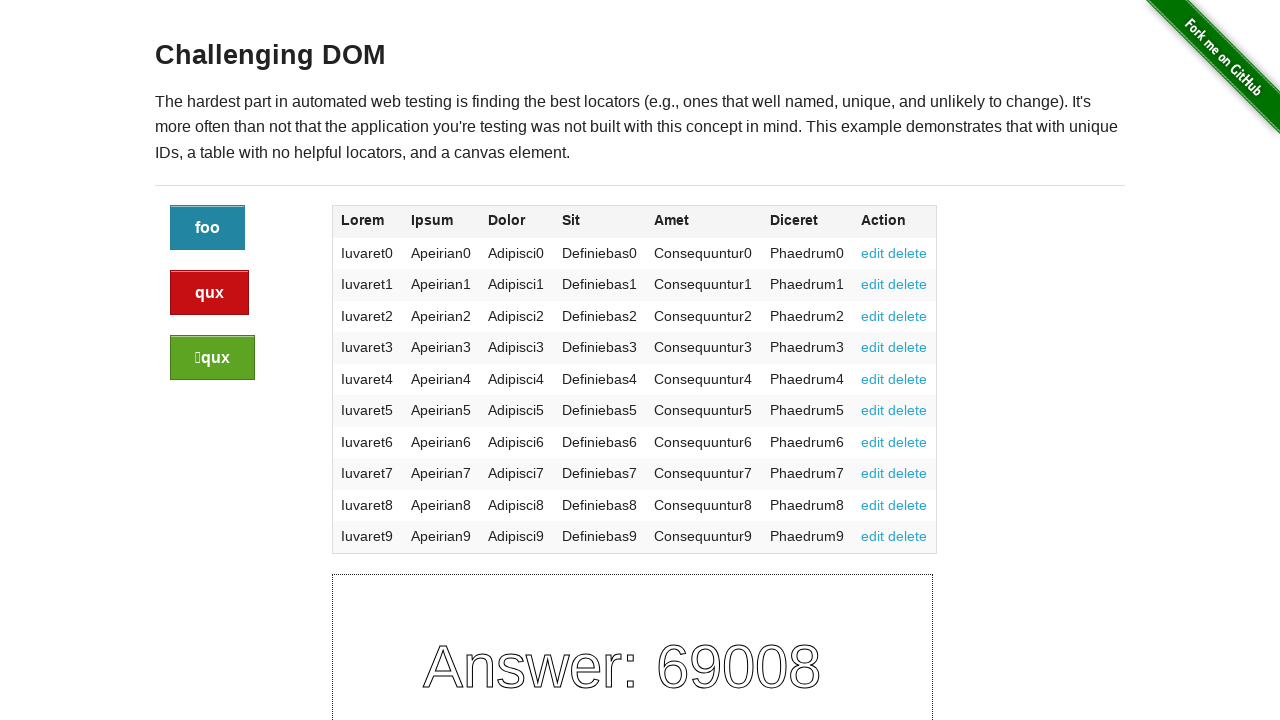

Retrieved new button ID: c5e58980-f75b-013e-a008-62bb34ff9fd4
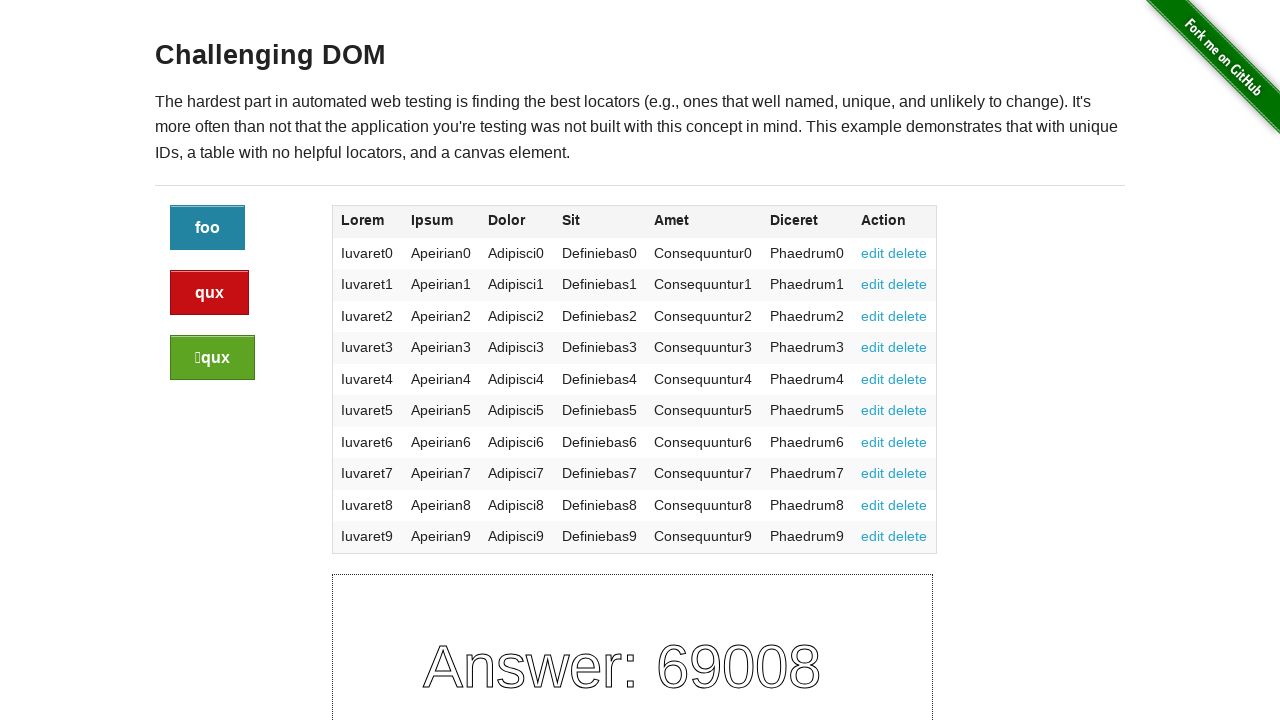

Verified that button ID changed after click
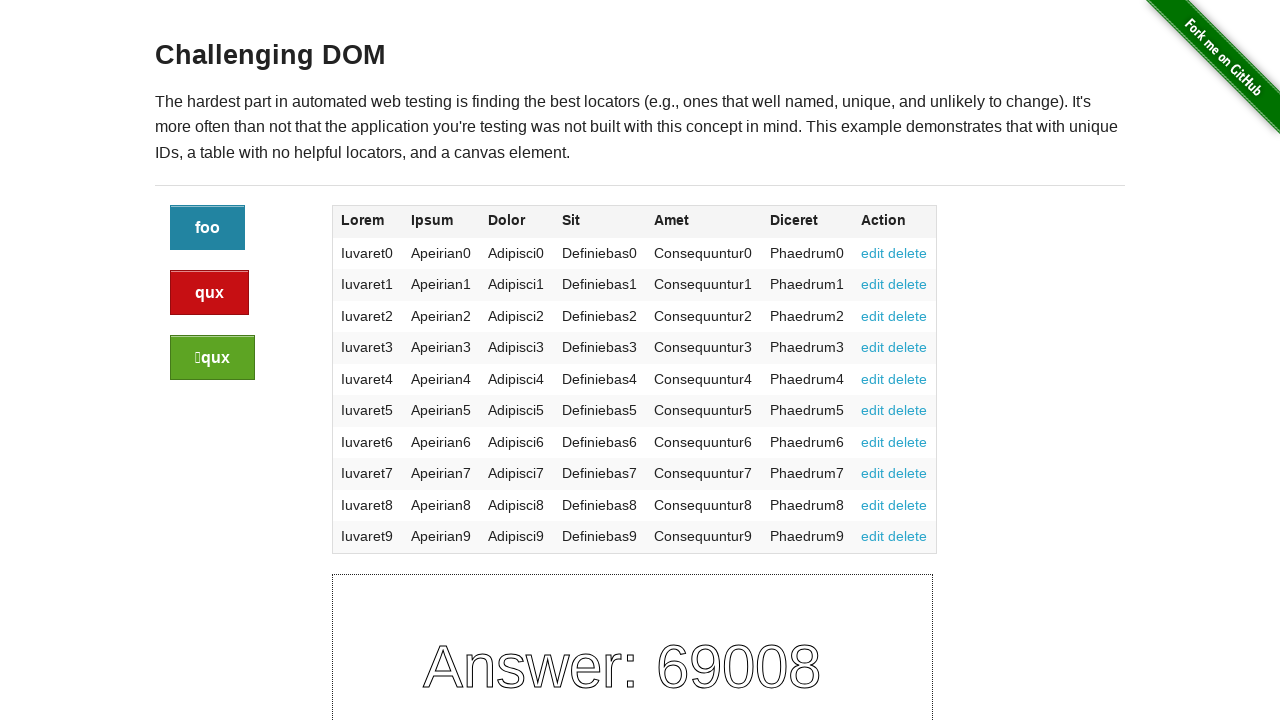

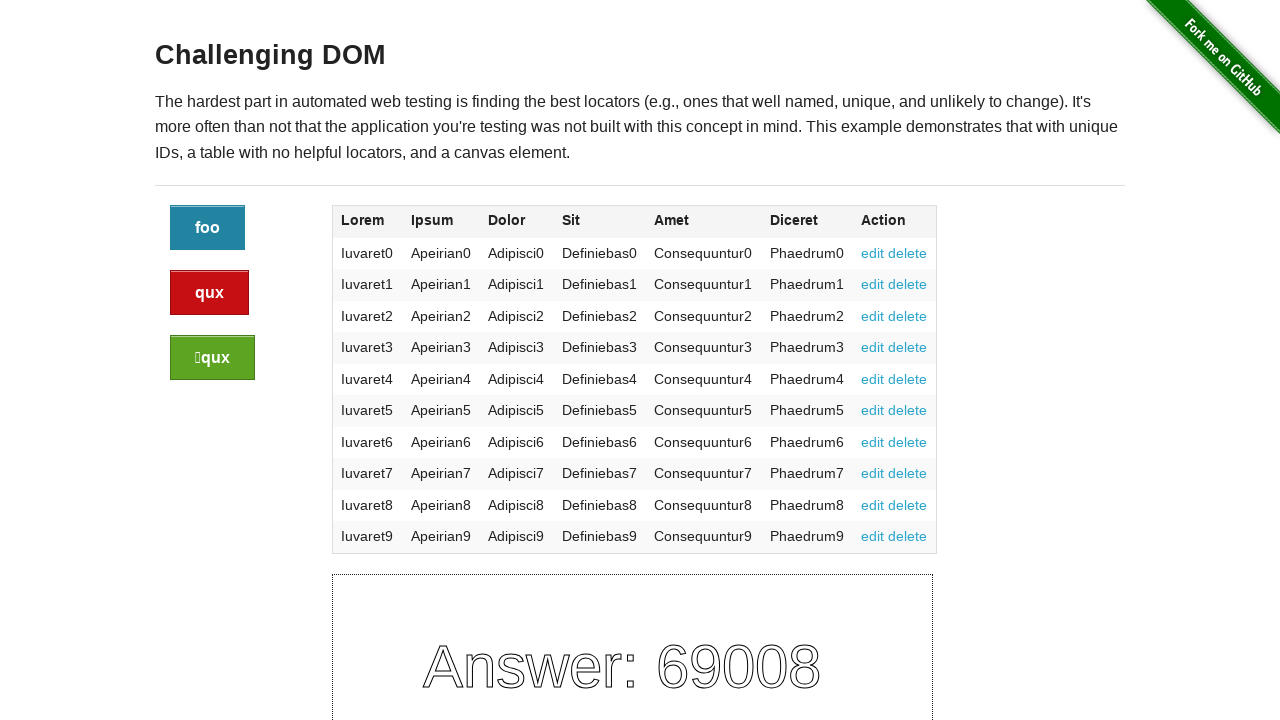